Tests dropdown selection functionality by selecting currency options using different methods (by index, value, and visible text)

Starting URL: https://rahulshettyacademy.com/dropdownsPractise/

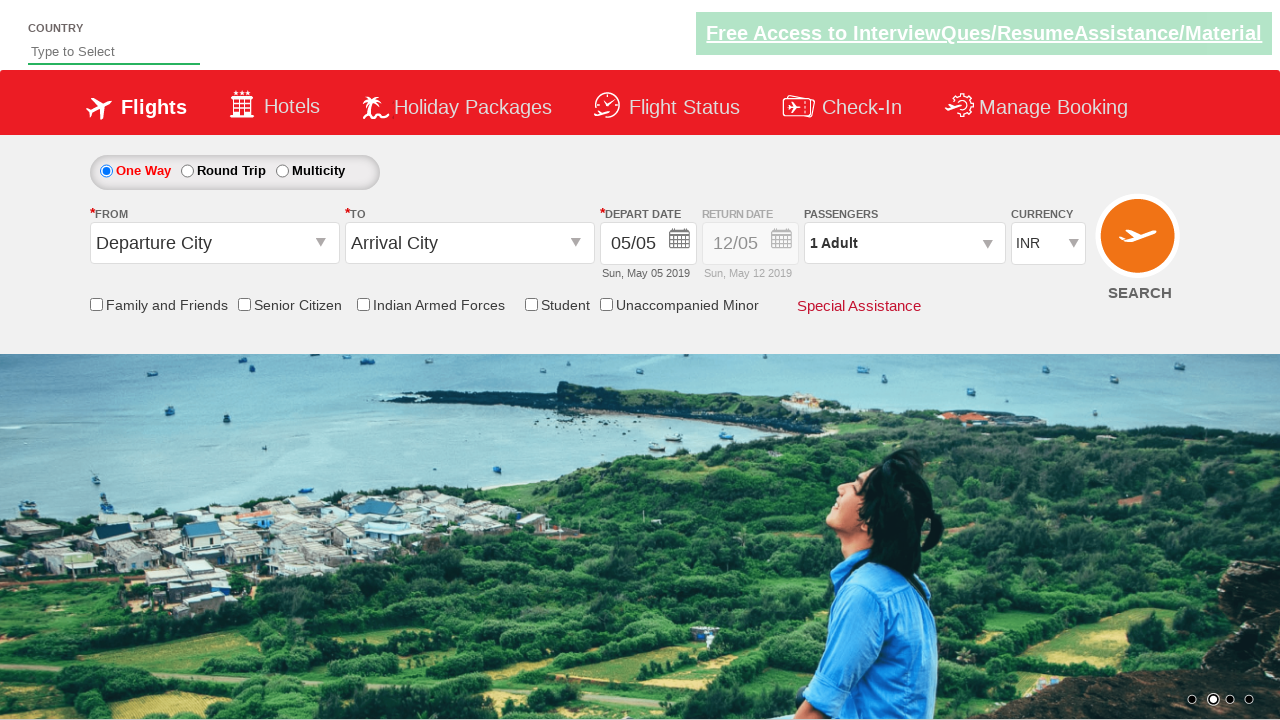

Selected dropdown option by index 0 on #ctl00_mainContent_DropDownListCurrency
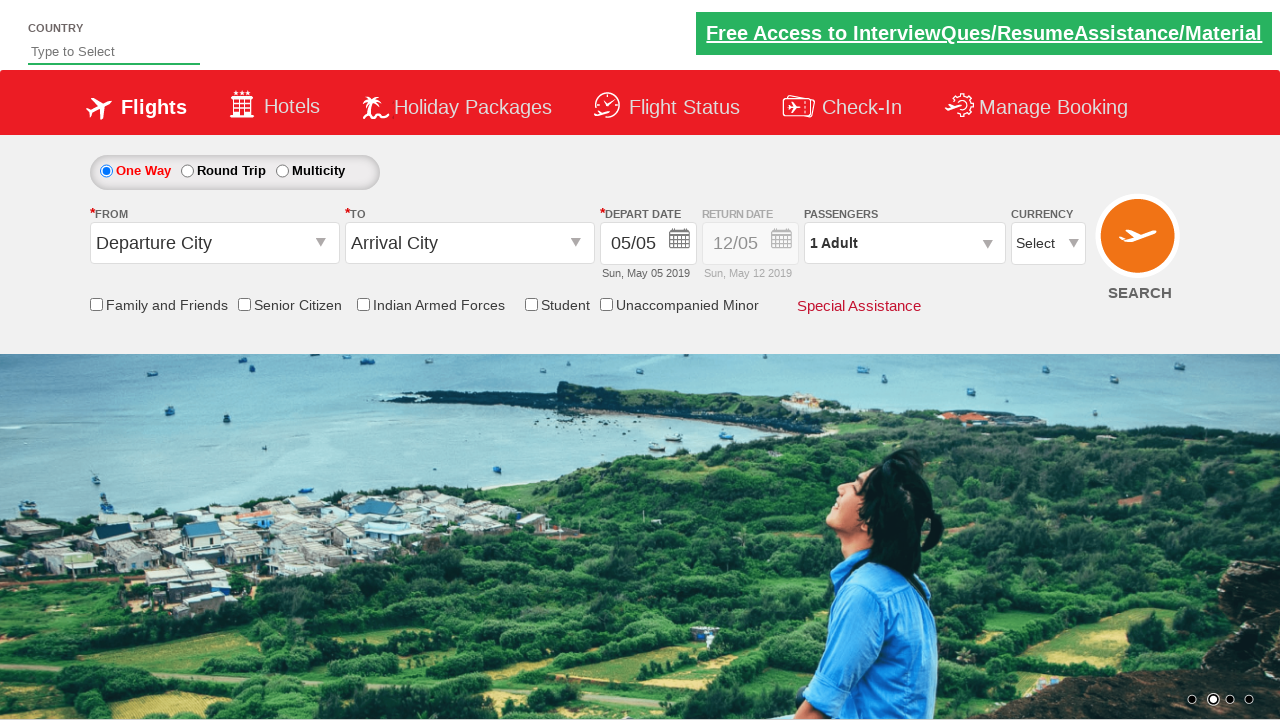

Retrieved selected dropdown value
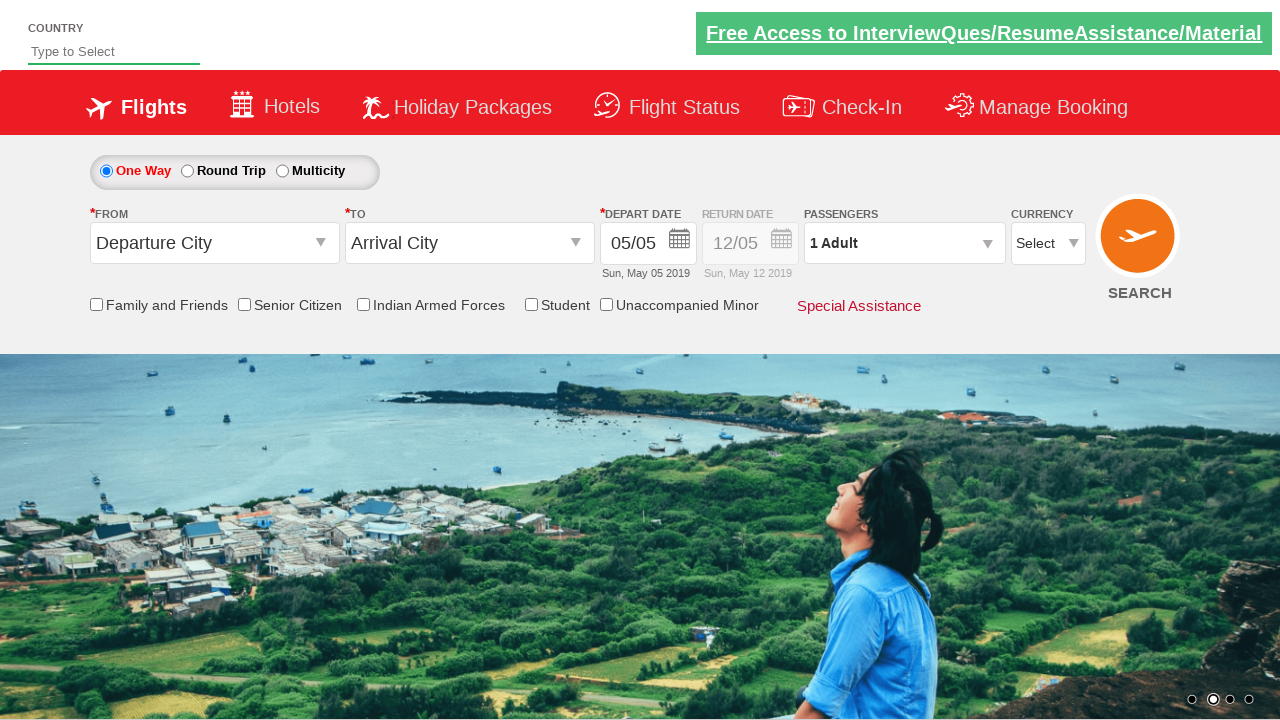

Printed text content of selected option by index
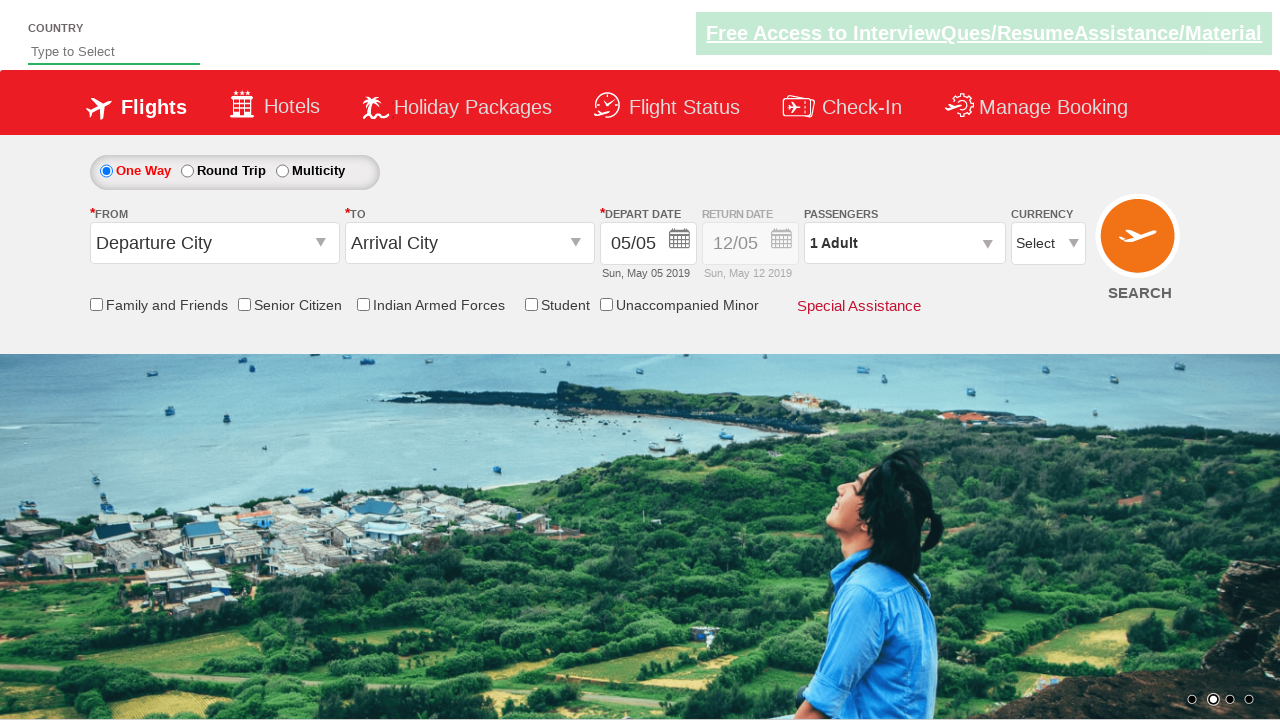

Selected dropdown option by value 'AED' on #ctl00_mainContent_DropDownListCurrency
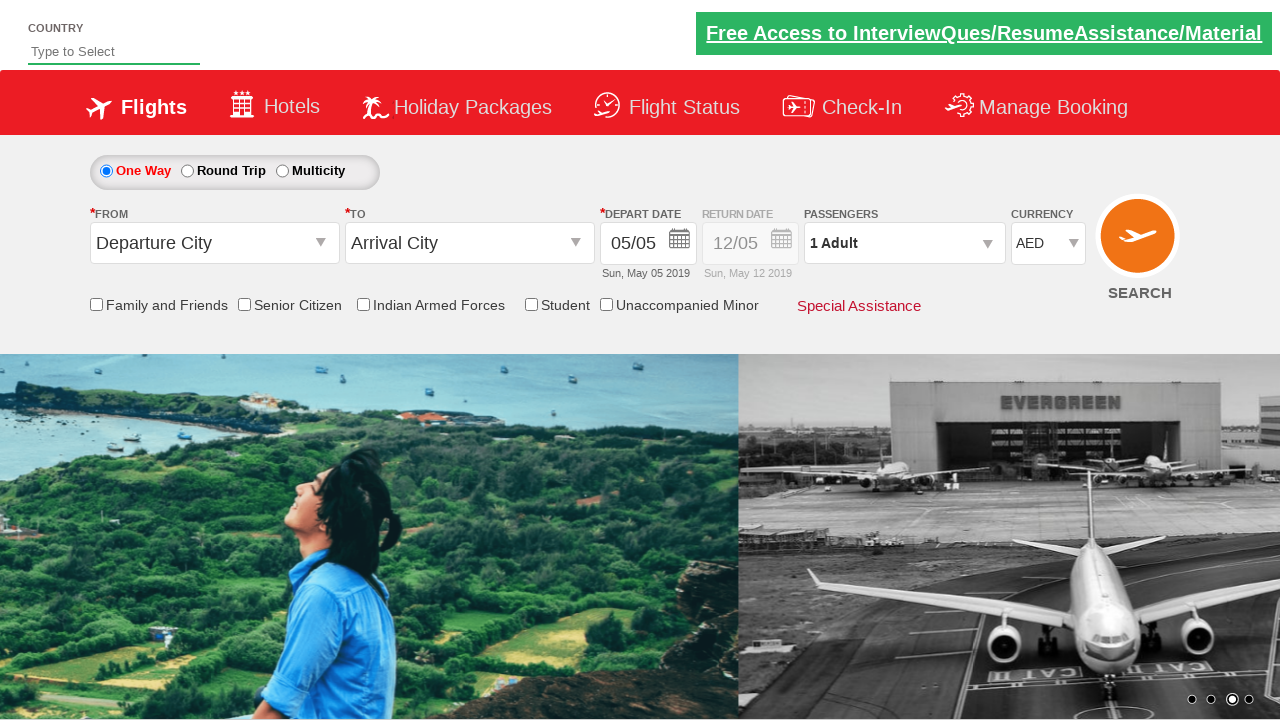

Printed text content of AED option
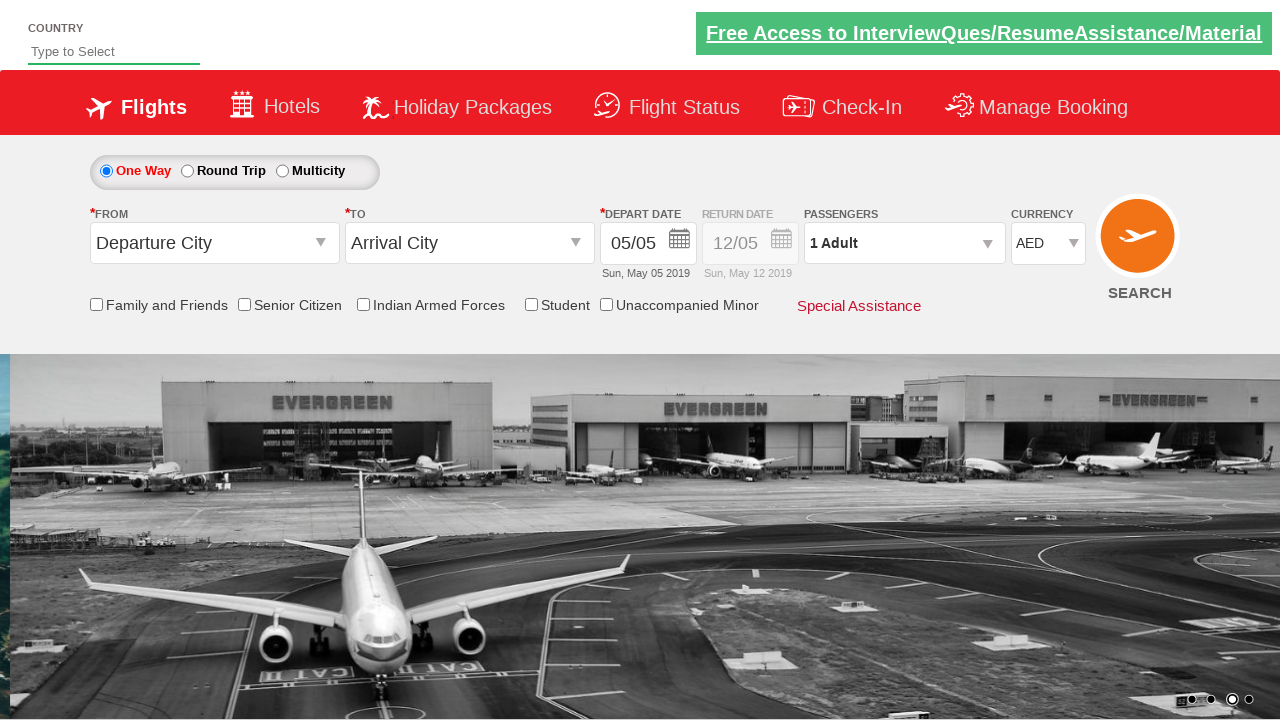

Selected dropdown option by visible text 'USD' on #ctl00_mainContent_DropDownListCurrency
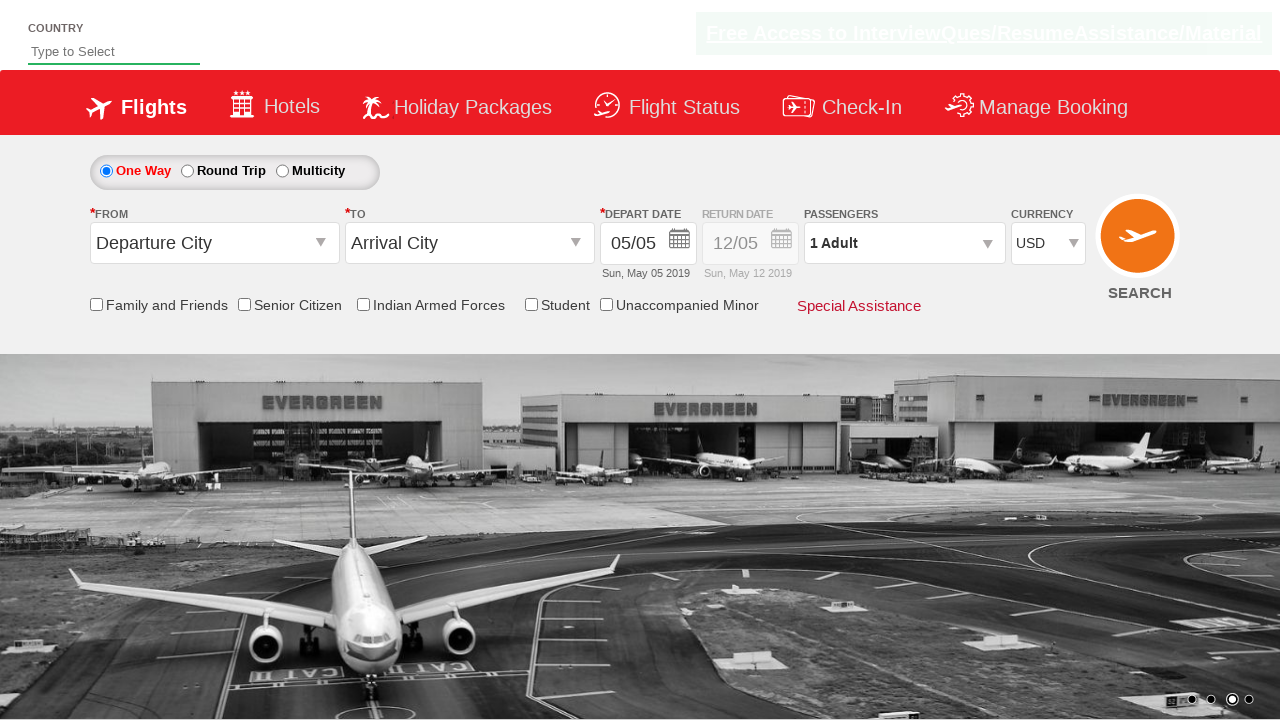

Printed text content of USD option
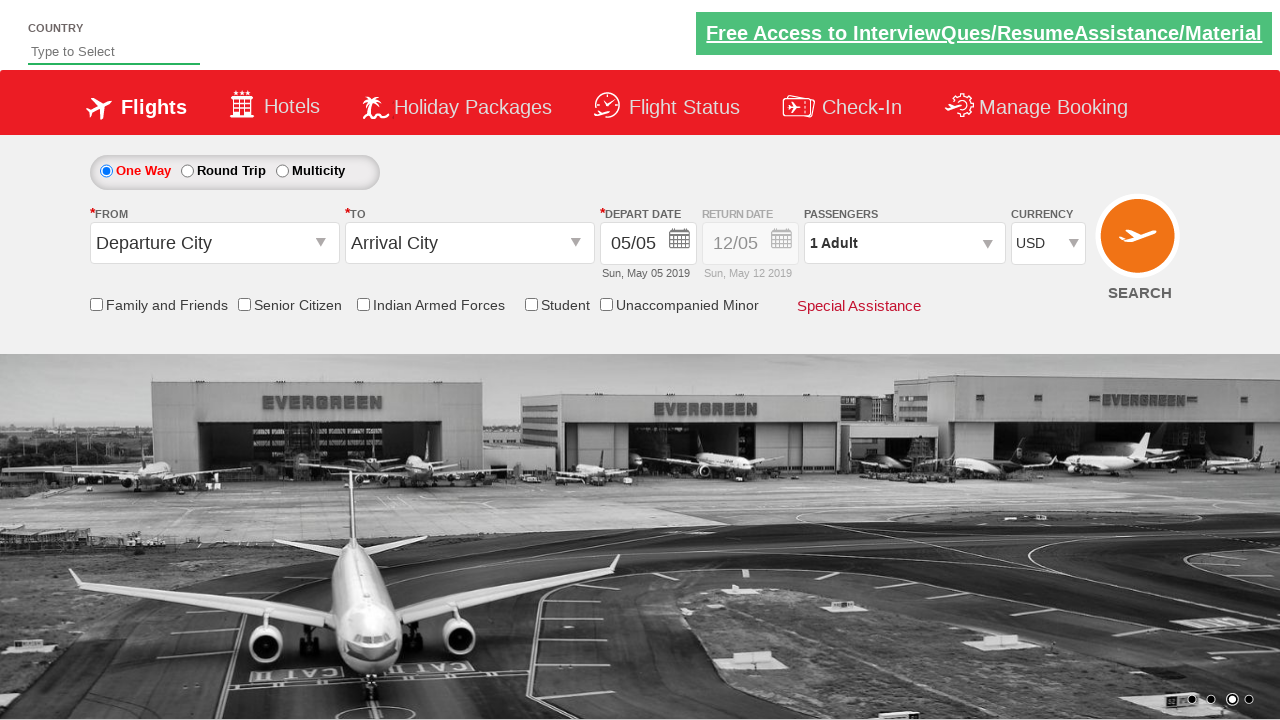

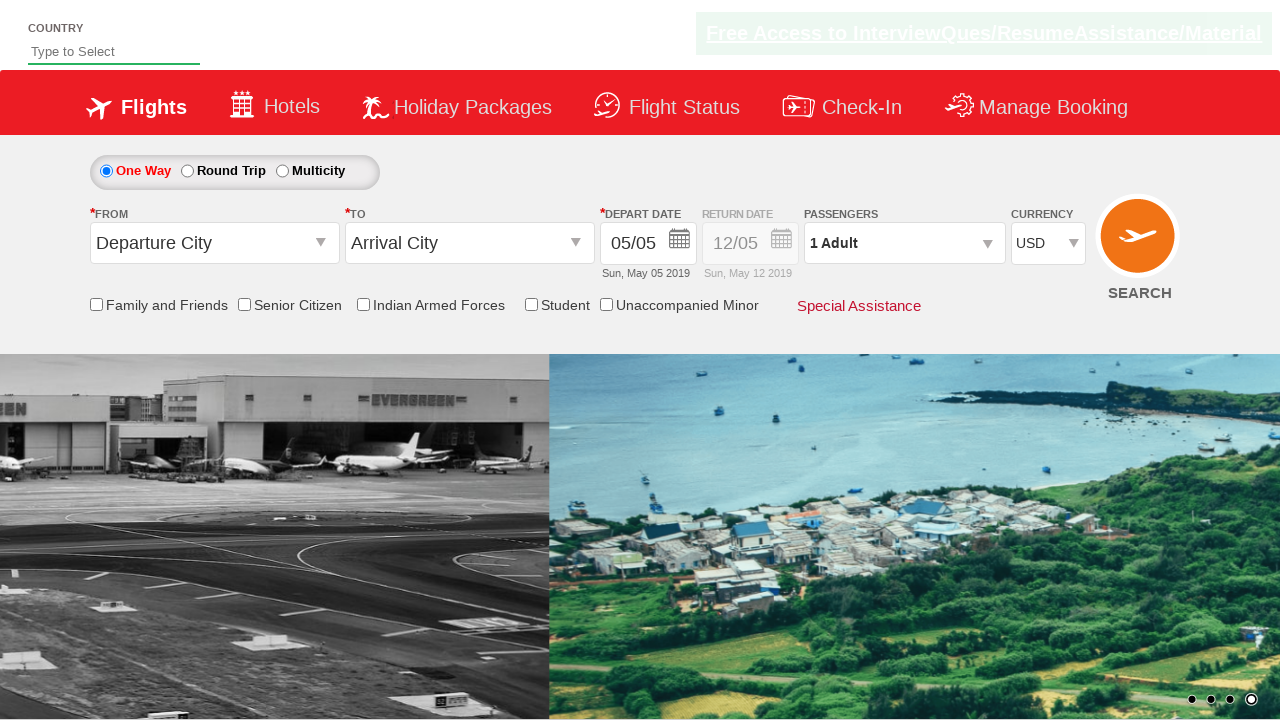